Tests the search/filter functionality on a product offers page by entering "Rice" in the search field and verifying that matching results appear.

Starting URL: https://rahulshettyacademy.com/seleniumPractise/#/offers

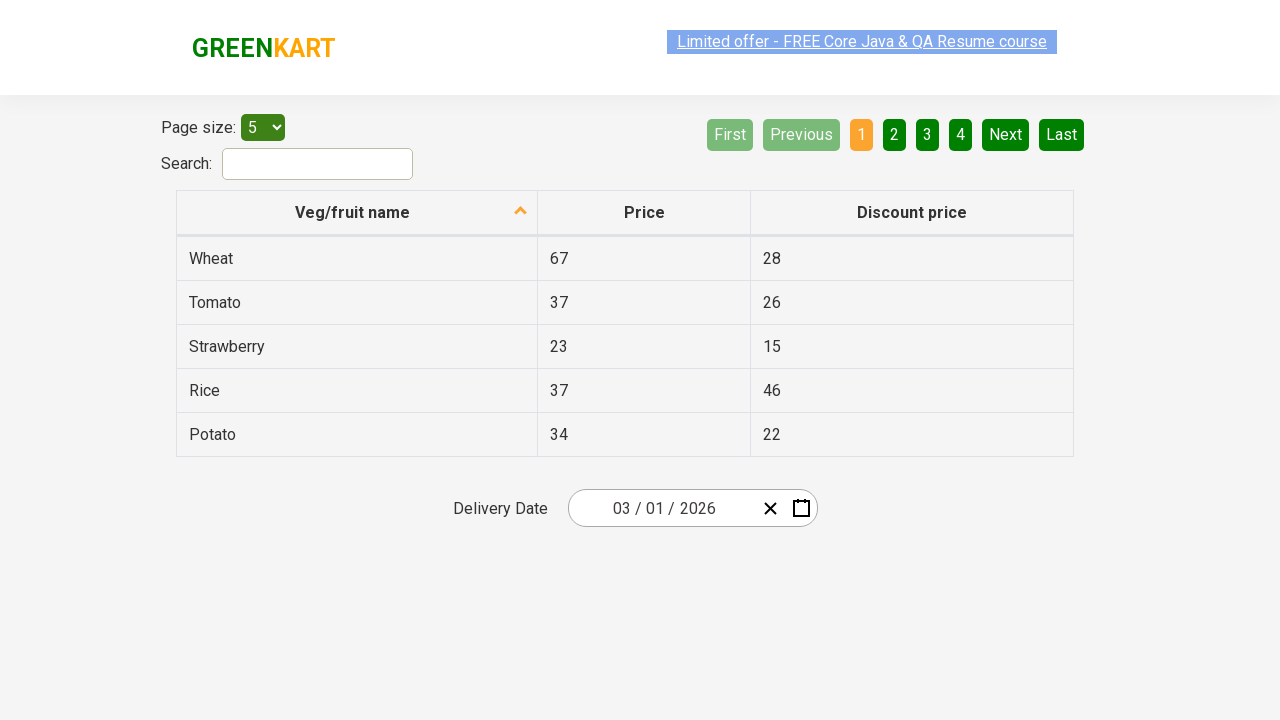

Filled search field with 'Rice' on #search-field
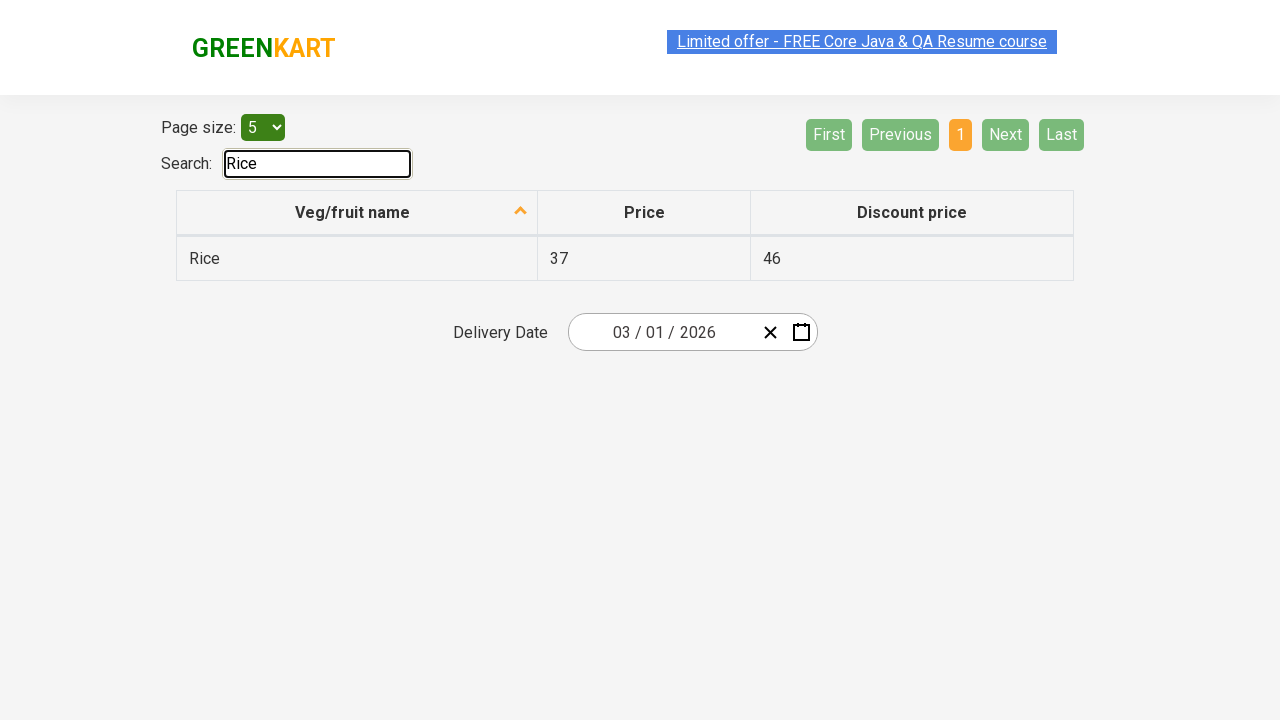

Filtered results loaded with matching products
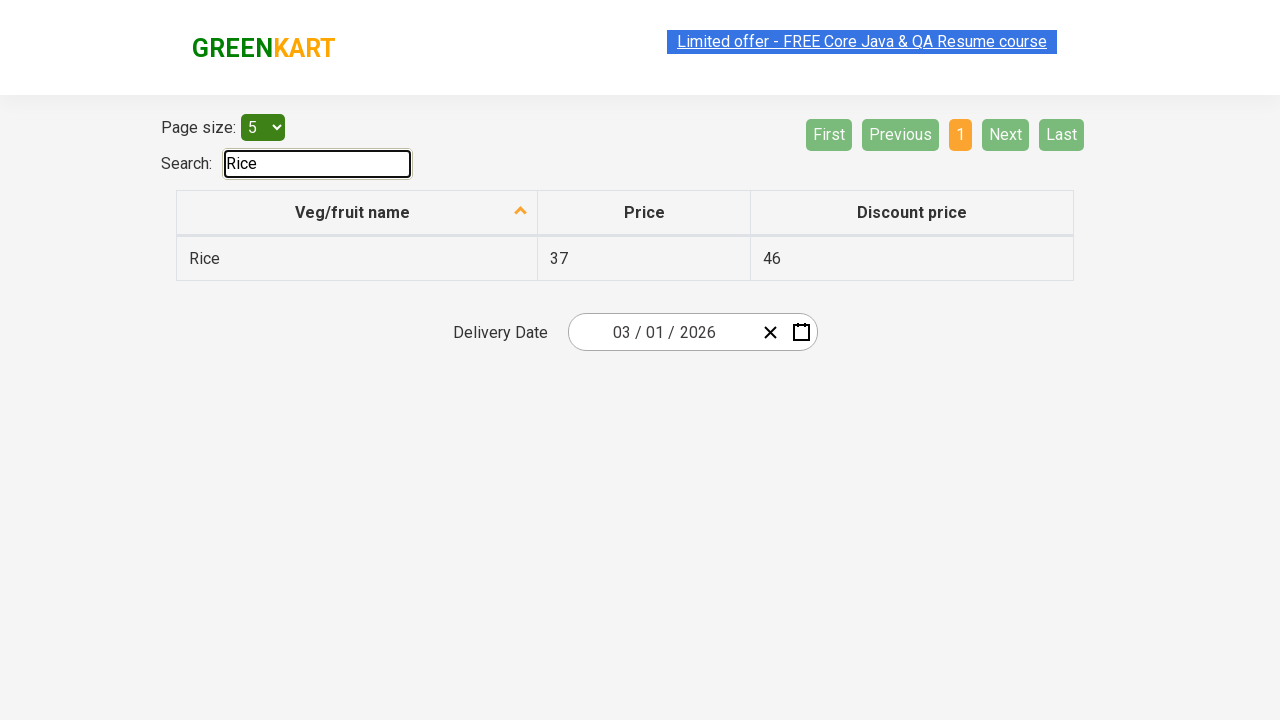

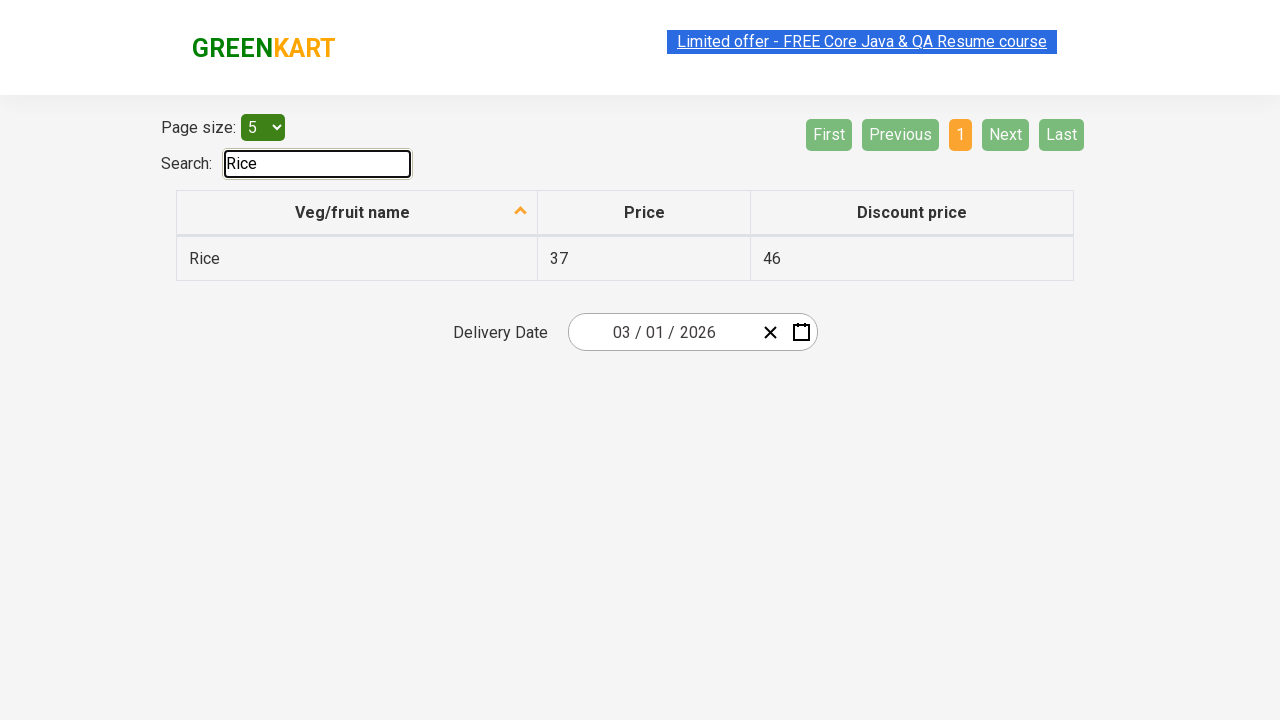